Tests RGB color slider functionality by navigating to the example section and adjusting red, green, and blue sliders to create a specific color

Starting URL: https://seiyria.com/bootstrap-slider

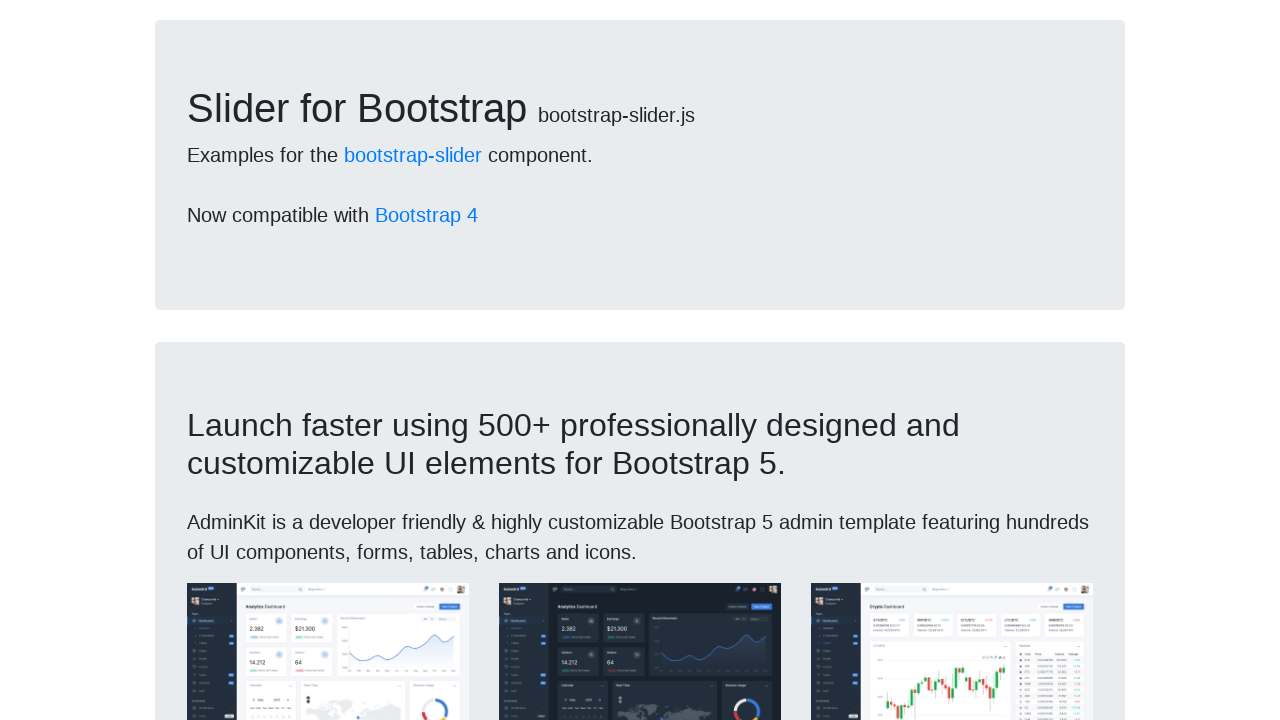

Clicked on example 3 tab at (198, 360) on a[href='#example-3']
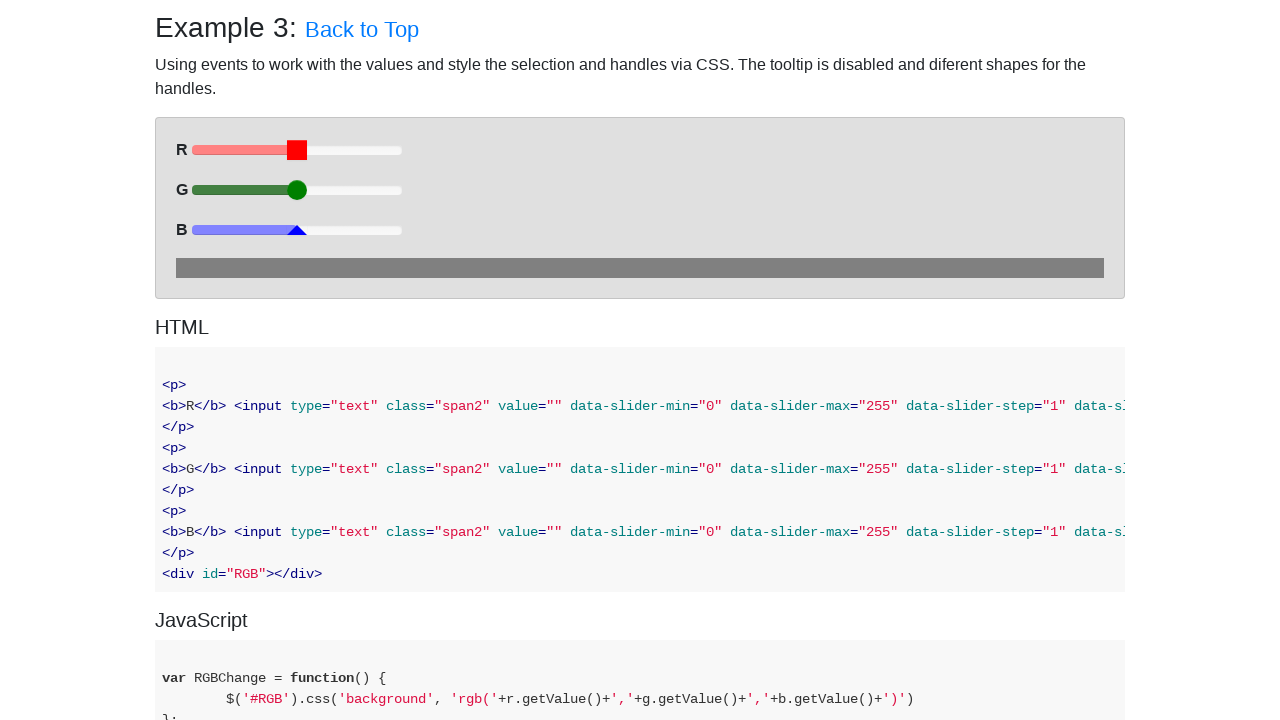

RGB color sliders loaded
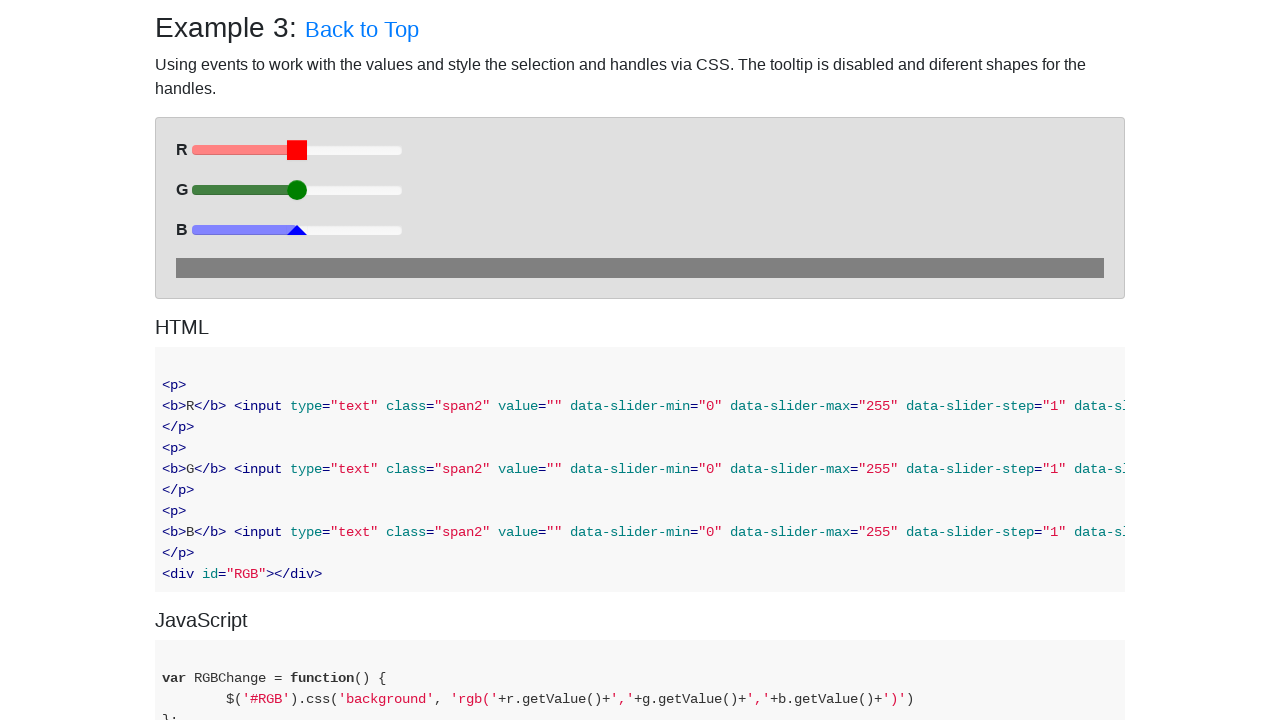

Located red, green, and blue slider elements
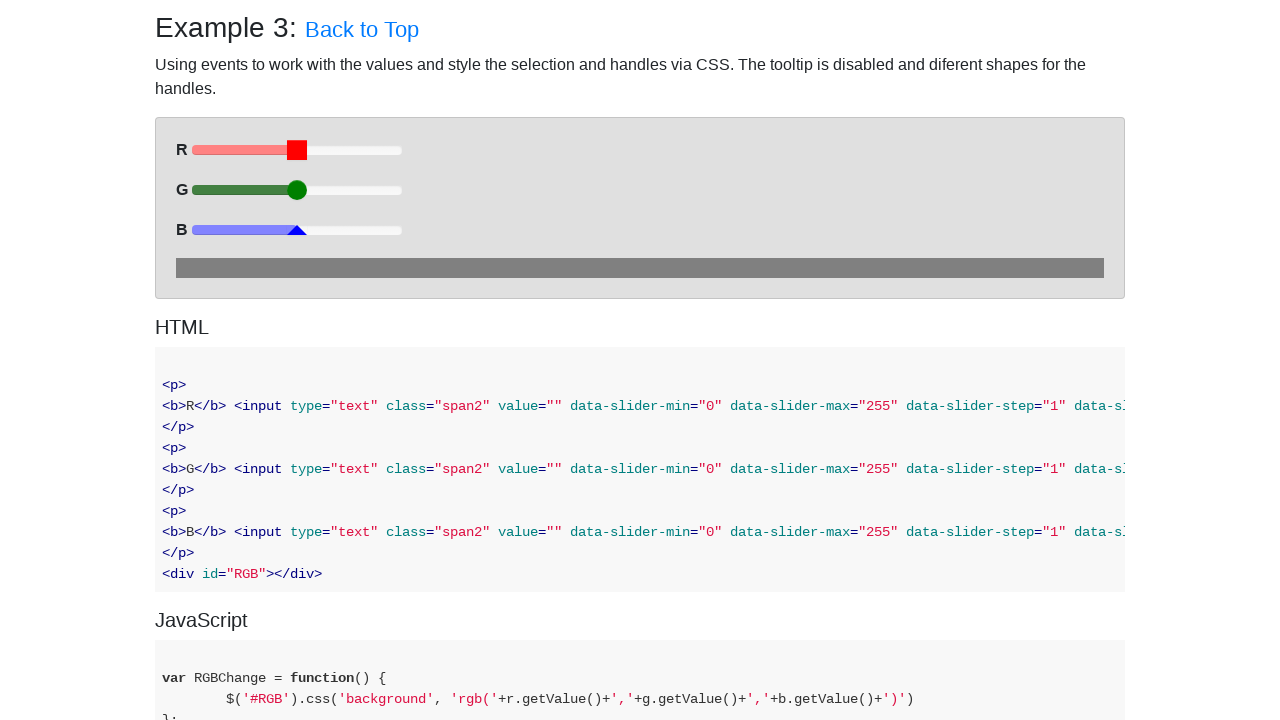

Retrieved current slider values - Red: 128, Green: 128, Blue: 128
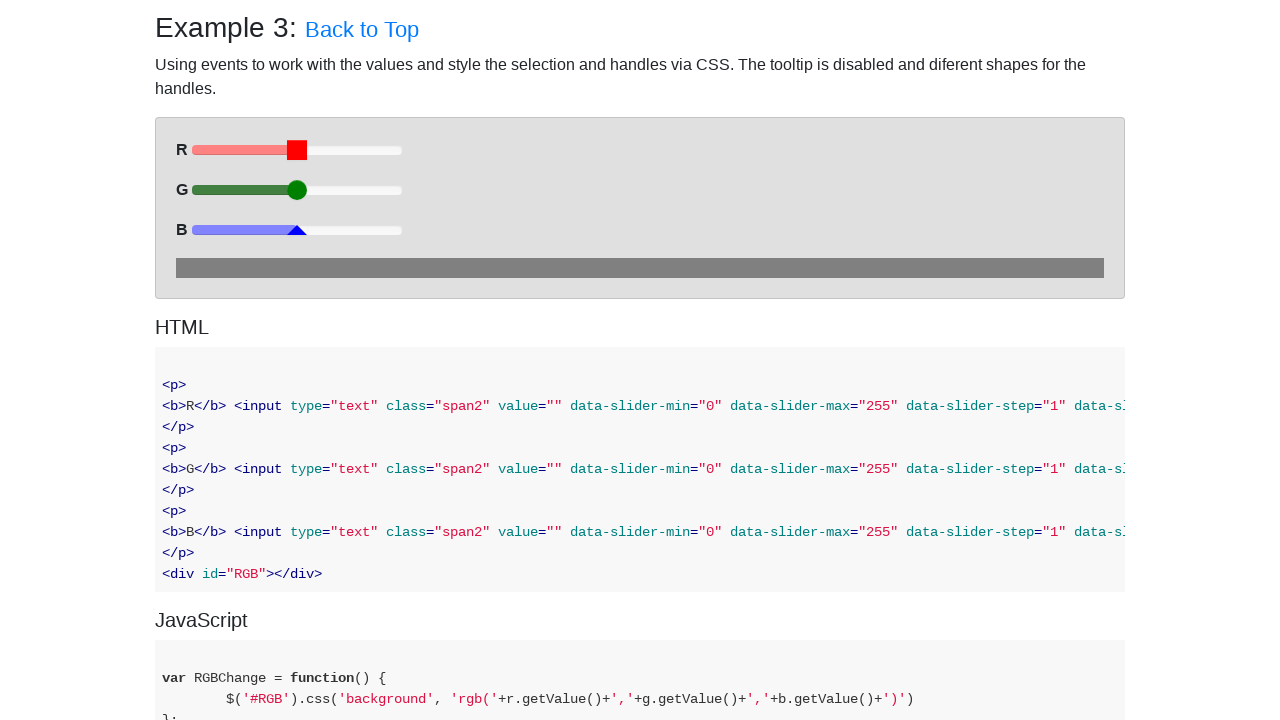

Adjusted red slider from 128 to 255 on (//div[@id='RC']//div[@role='slider'])[1]
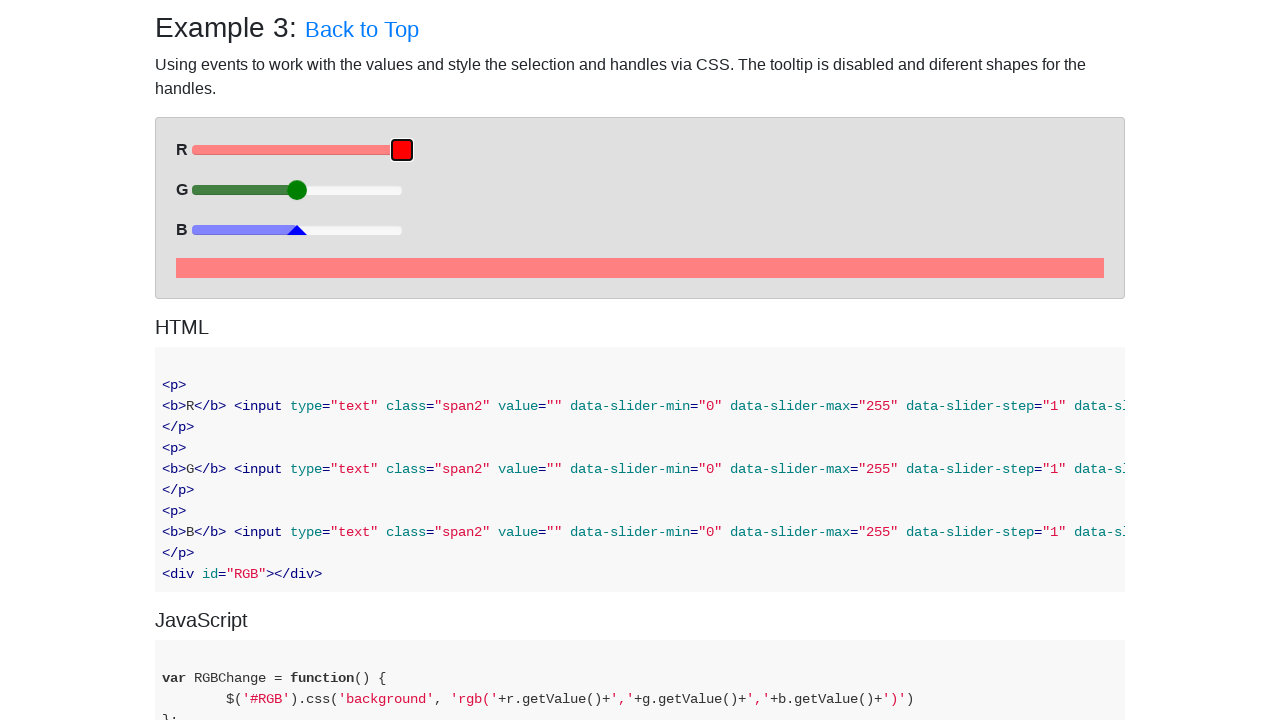

Adjusted green slider from 128 to 0 on (//div[@id='GC']//div[@role='slider'])[1]
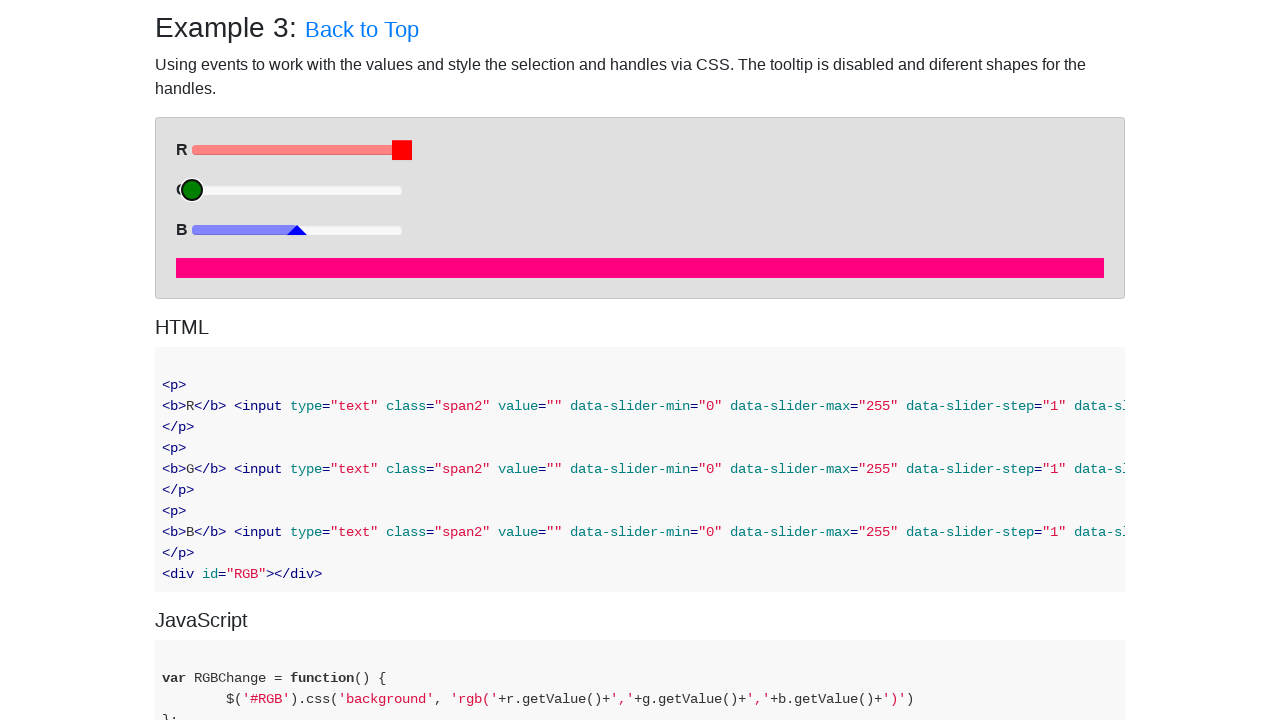

Adjusted blue slider from 128 to 188 on (//div[@id='BC']//div[@role='slider'])[1]
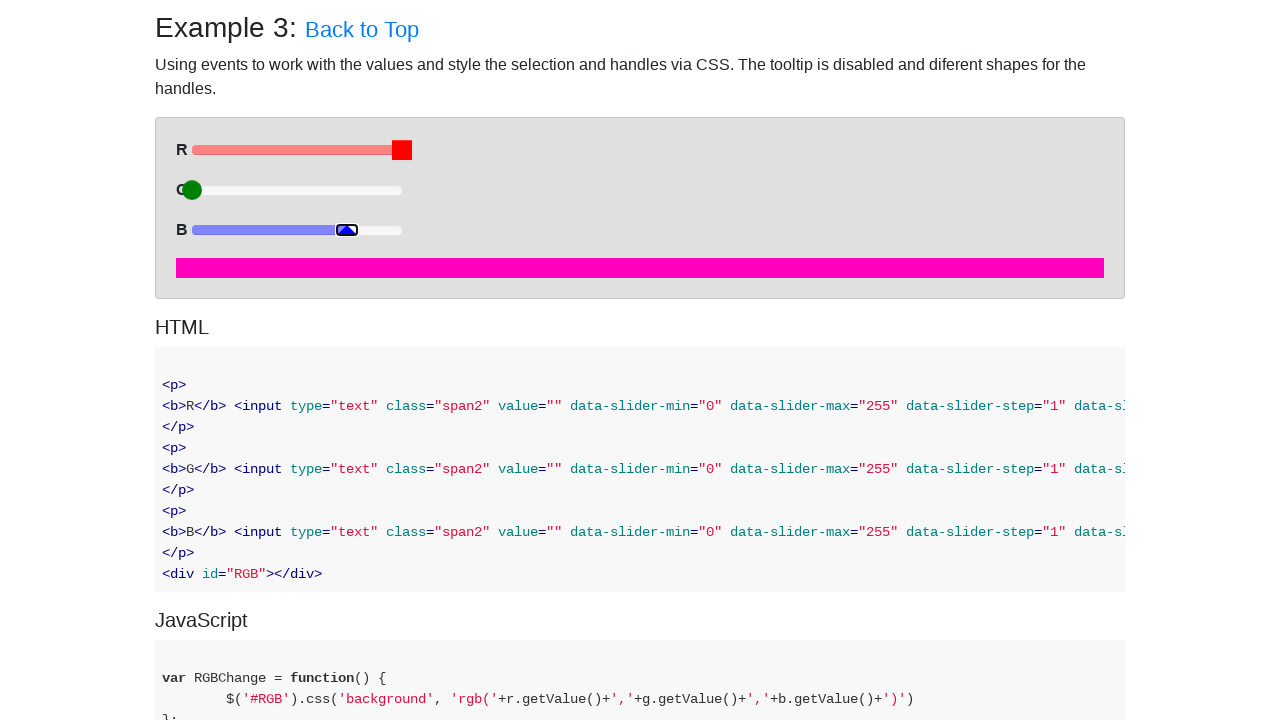

Verified final color is rgb(255, 0, 188)
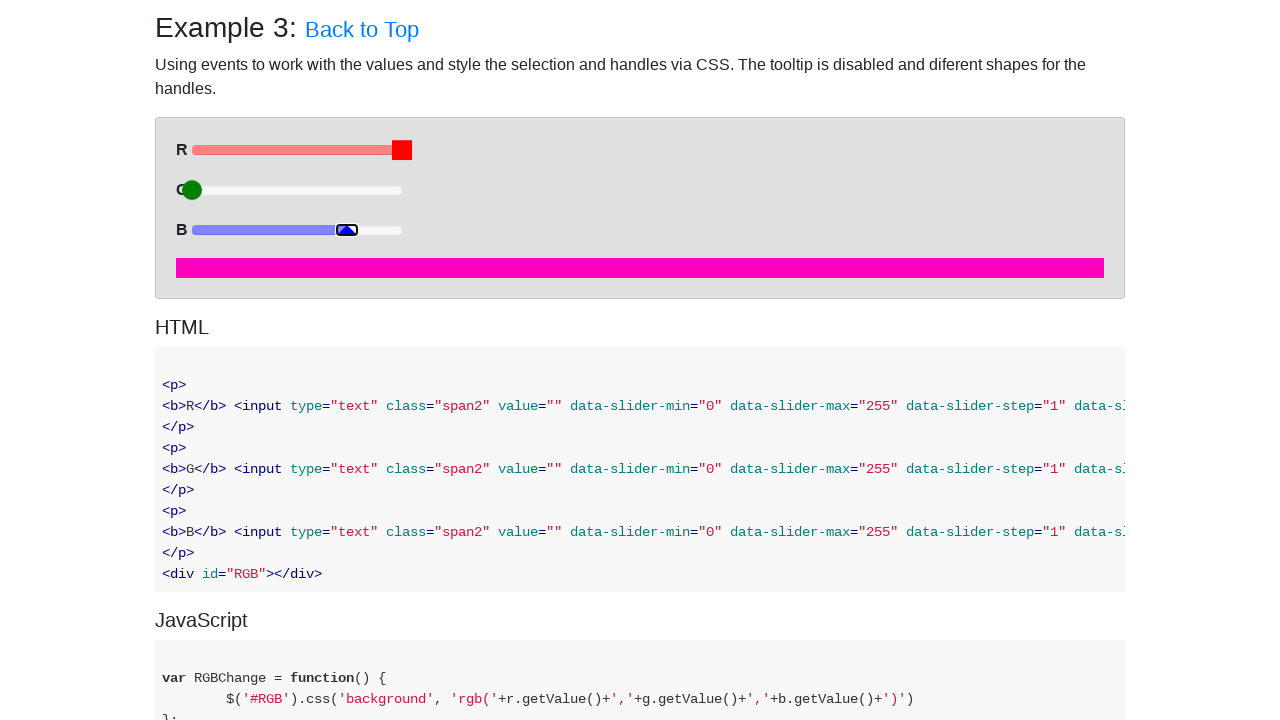

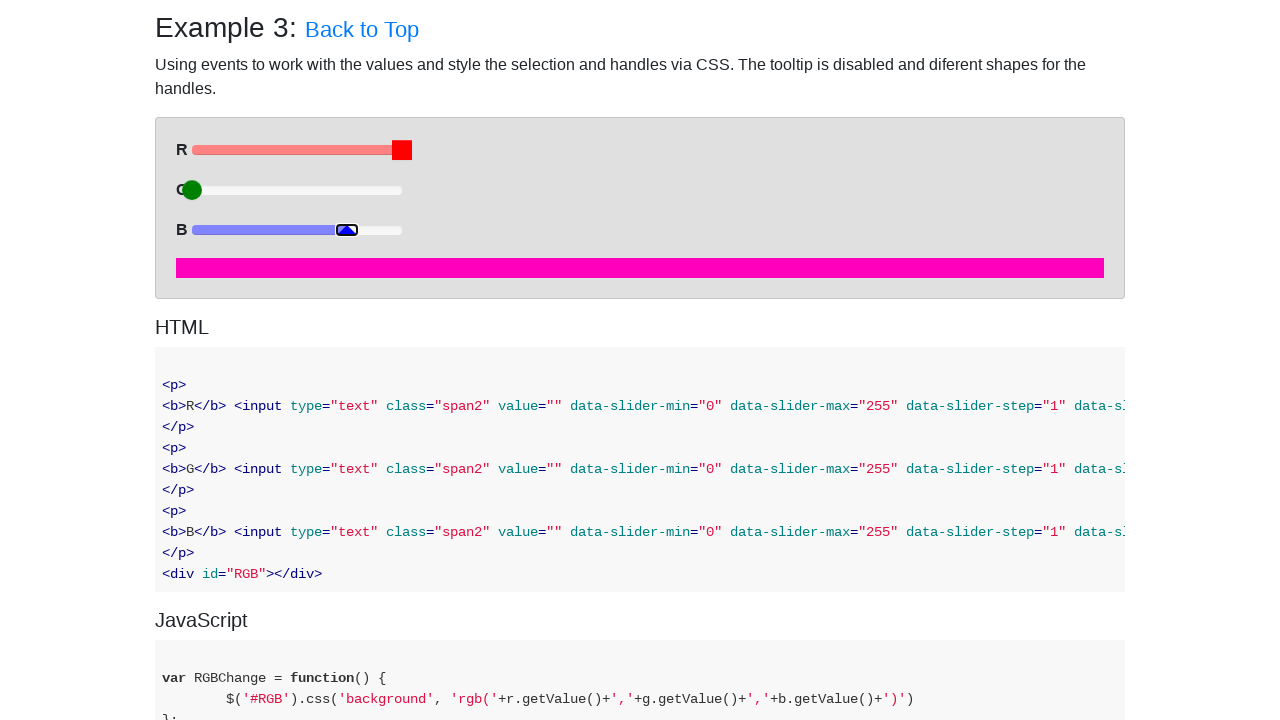